Tests injecting jQuery and jQuery Growl library into a page via JavaScript execution, then displays various growl notification messages (plain, error, notice, warning) on the page.

Starting URL: http://the-internet.herokuapp.com

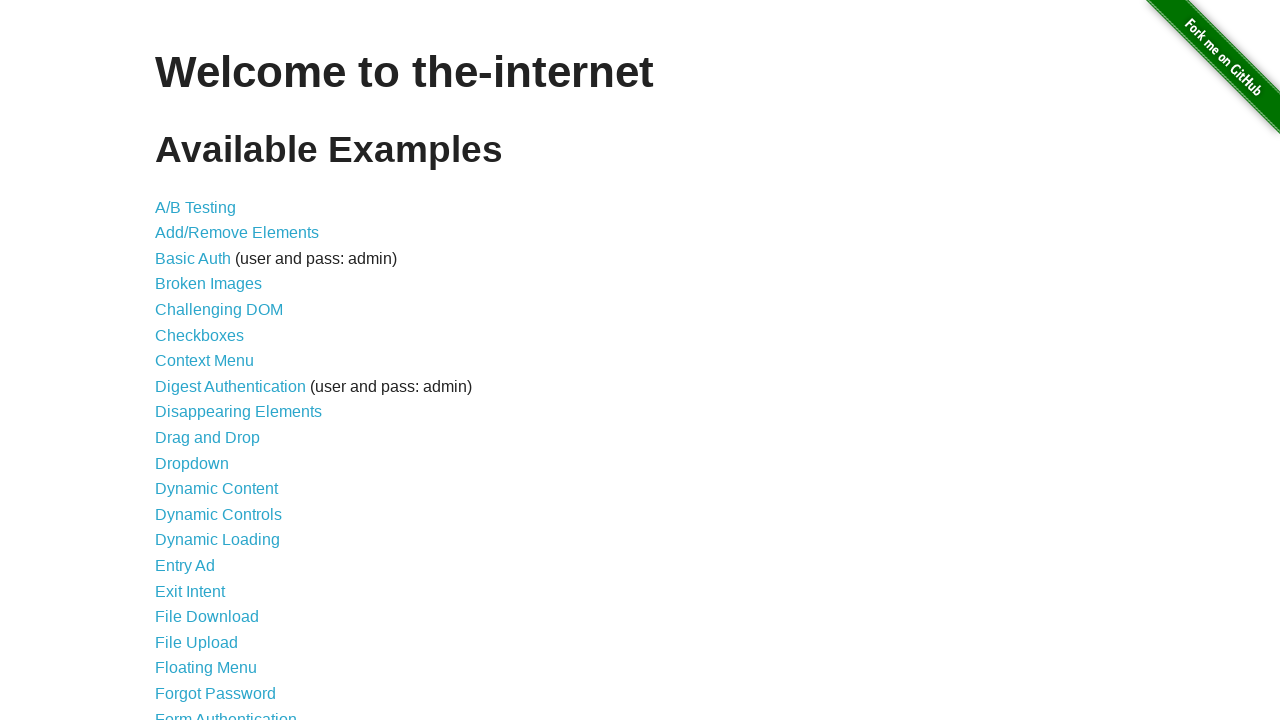

Injected jQuery library into page
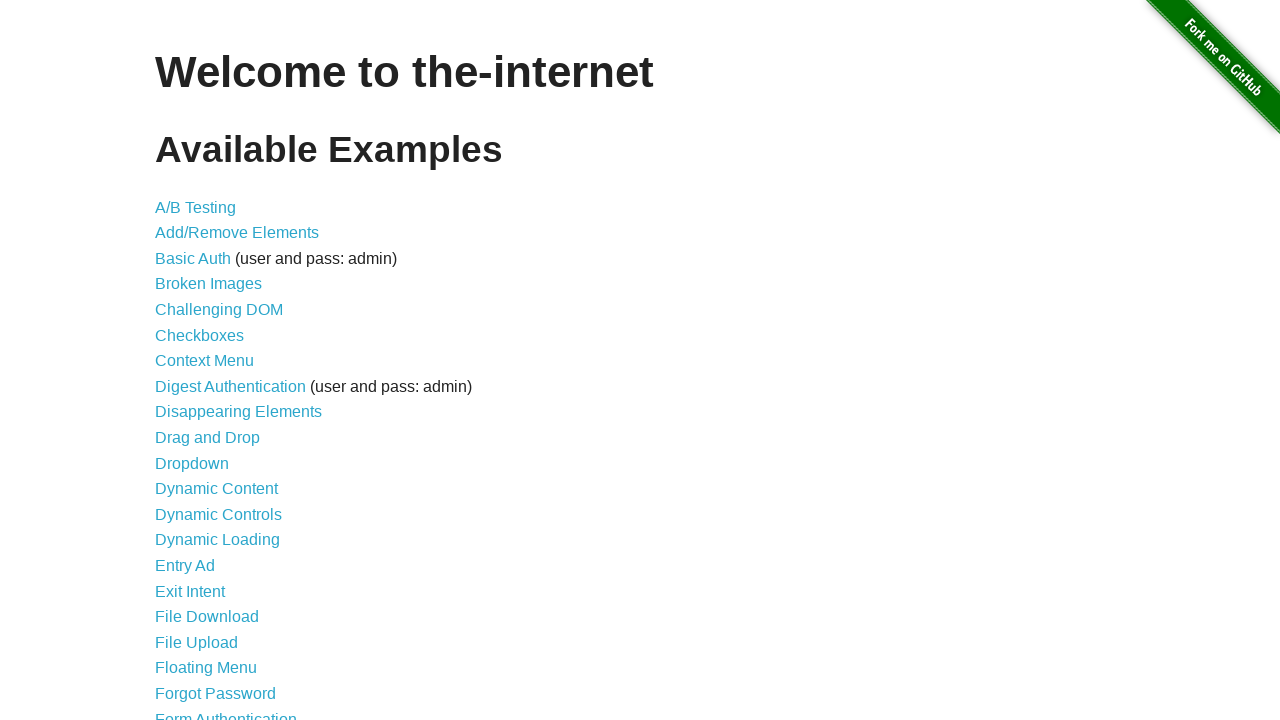

jQuery library loaded successfully
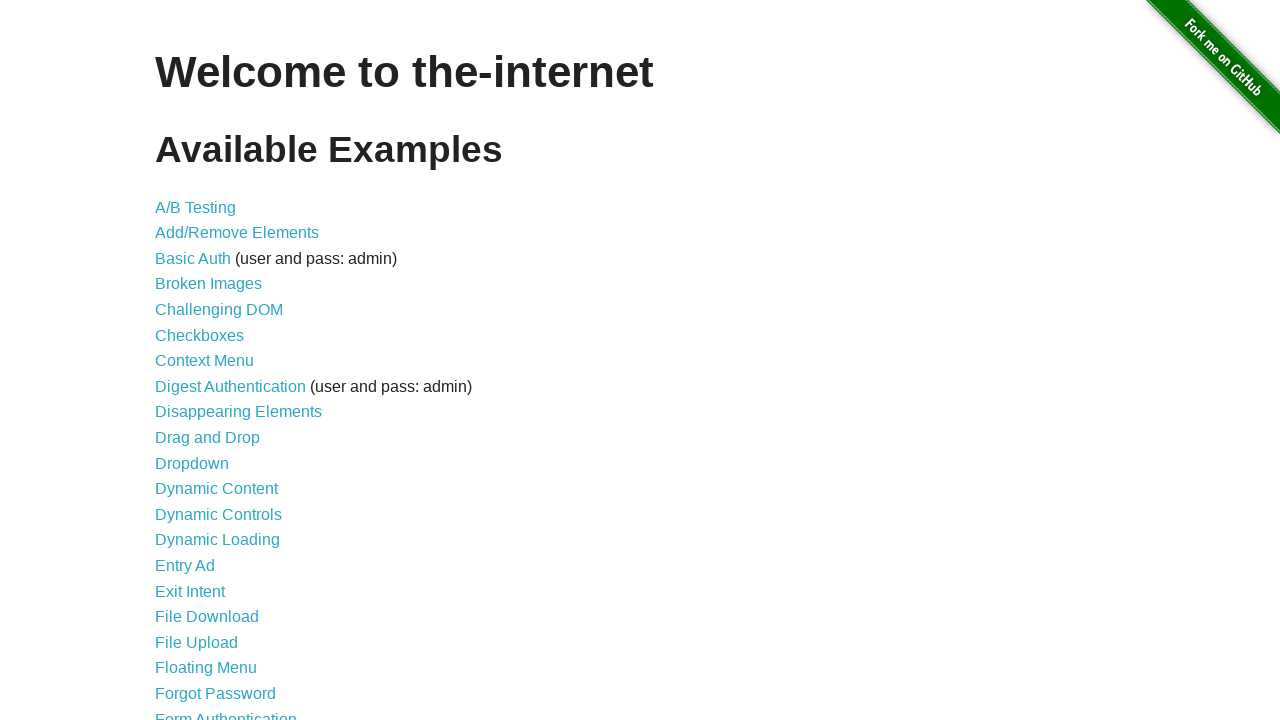

Injected jQuery Growl library into page
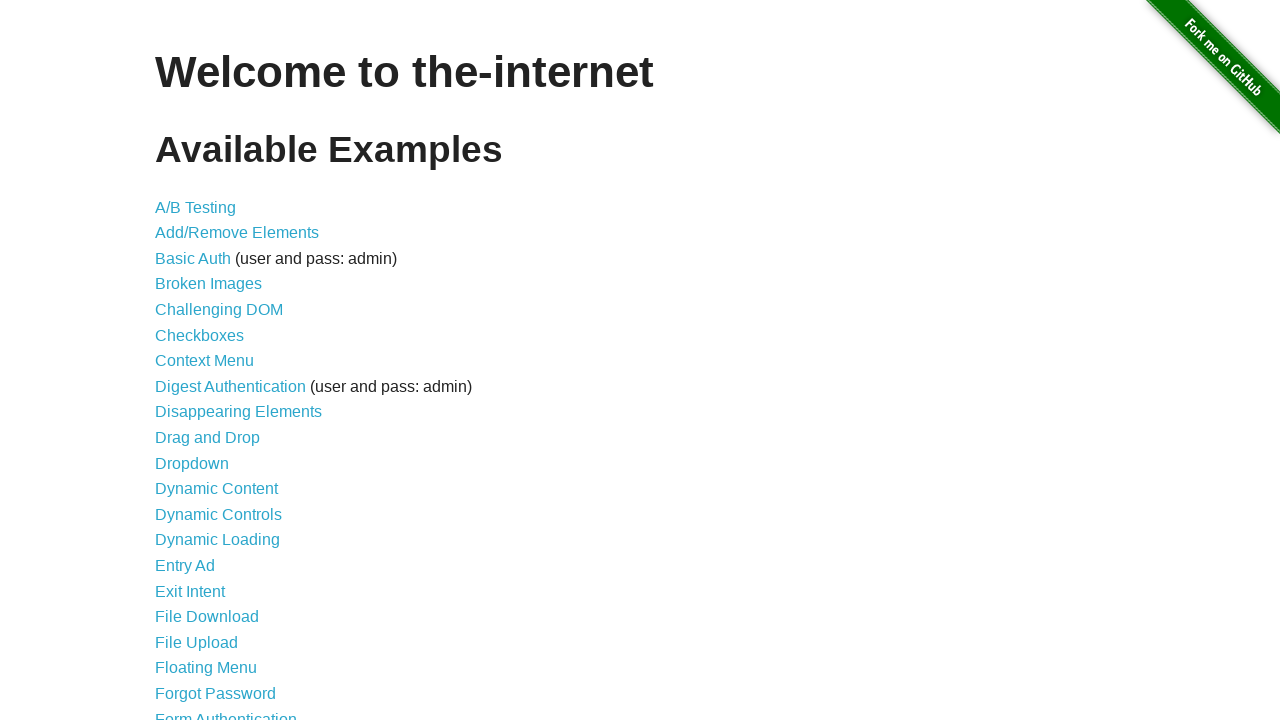

Injected jQuery Growl CSS styles into page
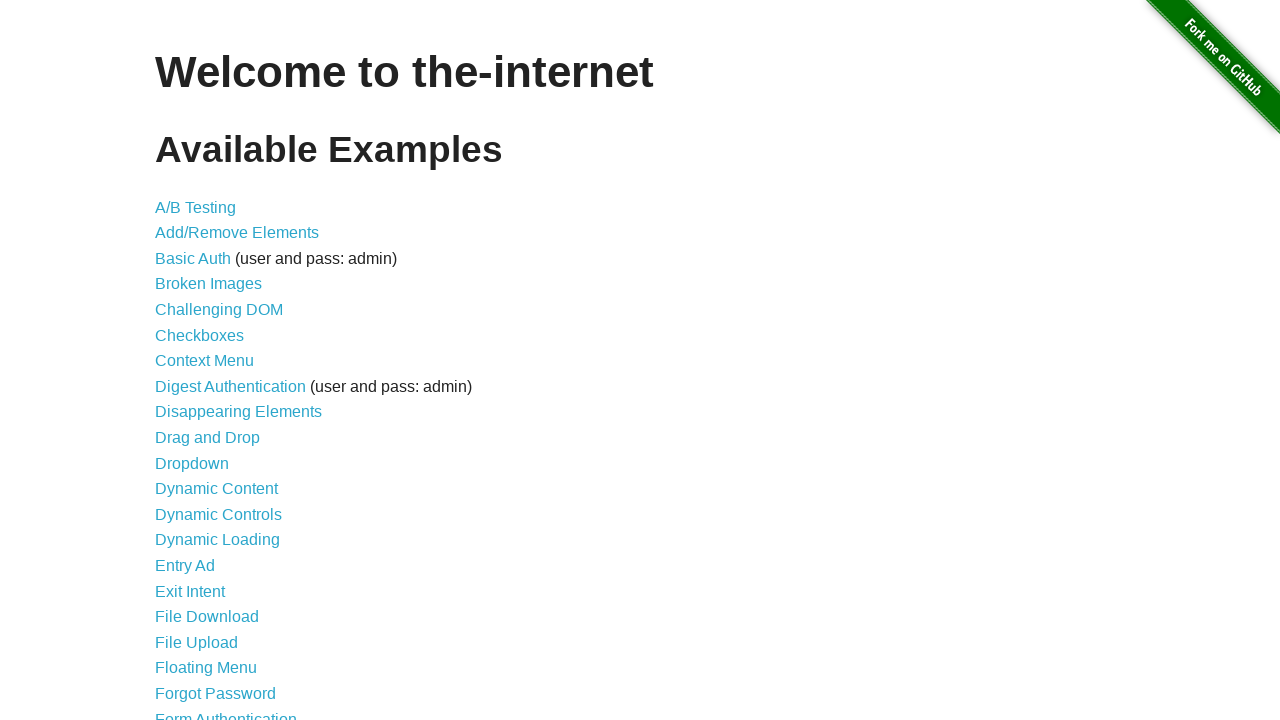

jQuery Growl library loaded and available
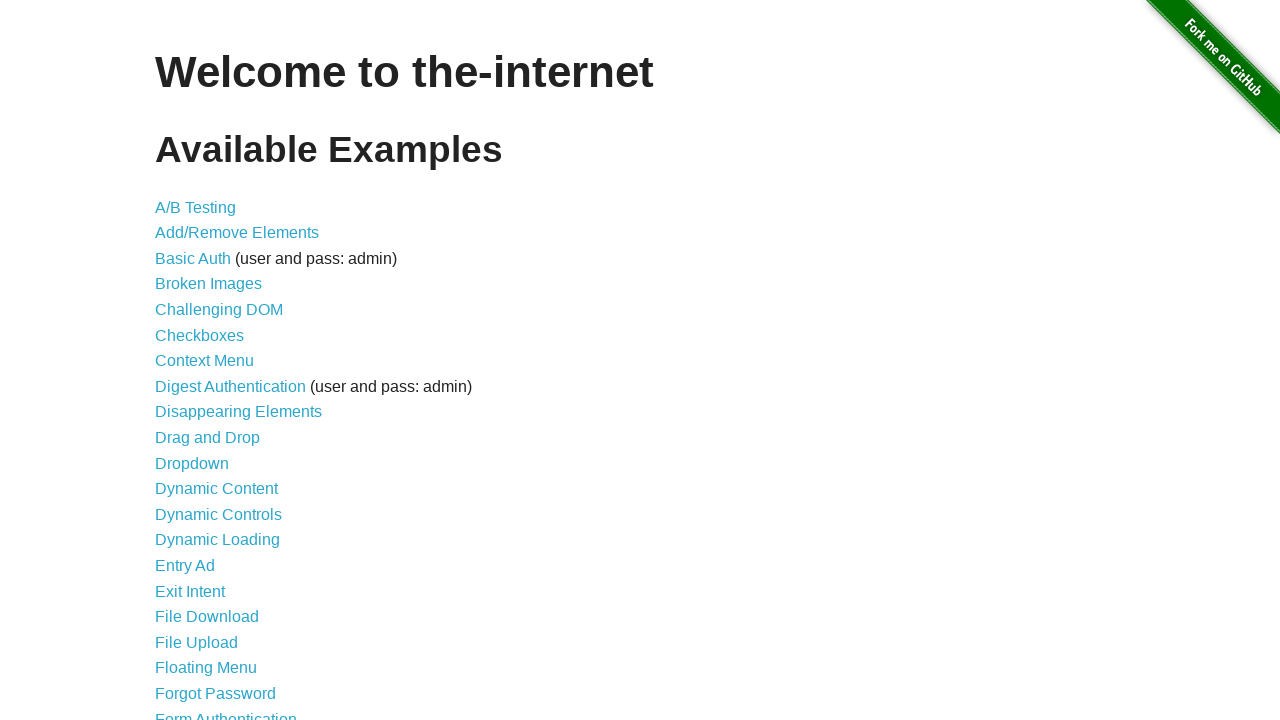

Displayed plain growl notification with title 'GET' and message '/'
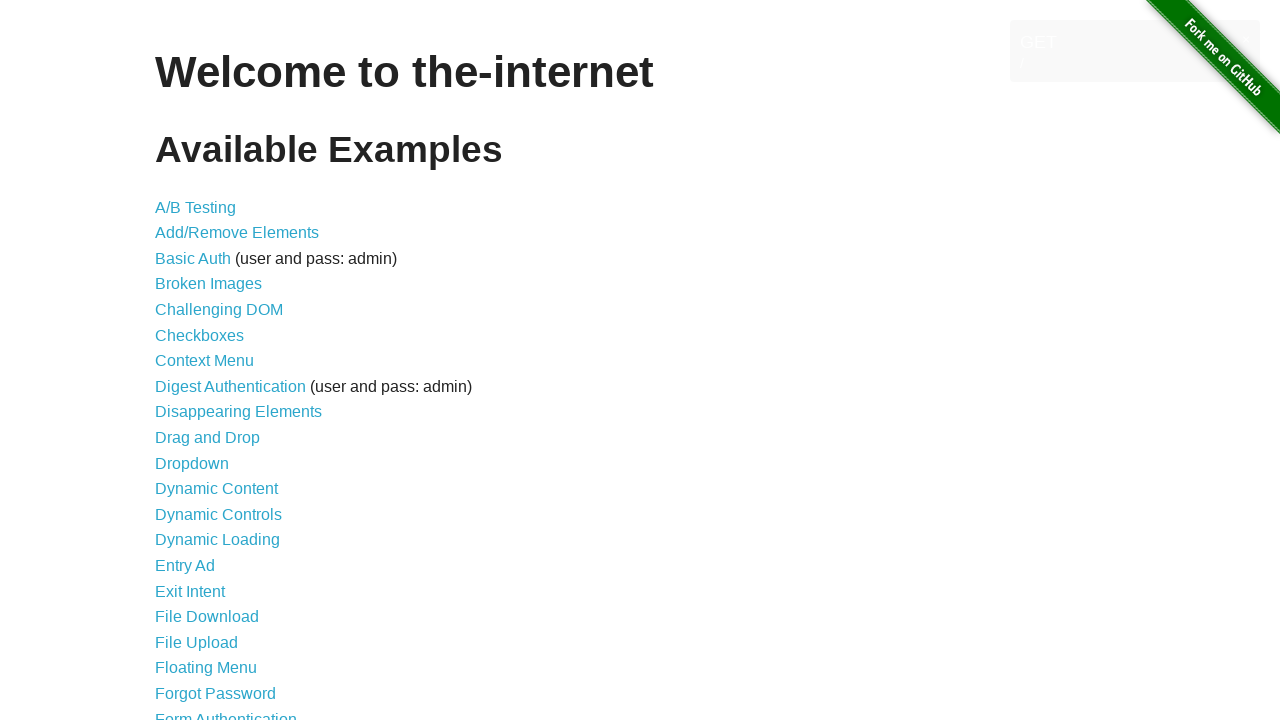

Displayed error growl notification
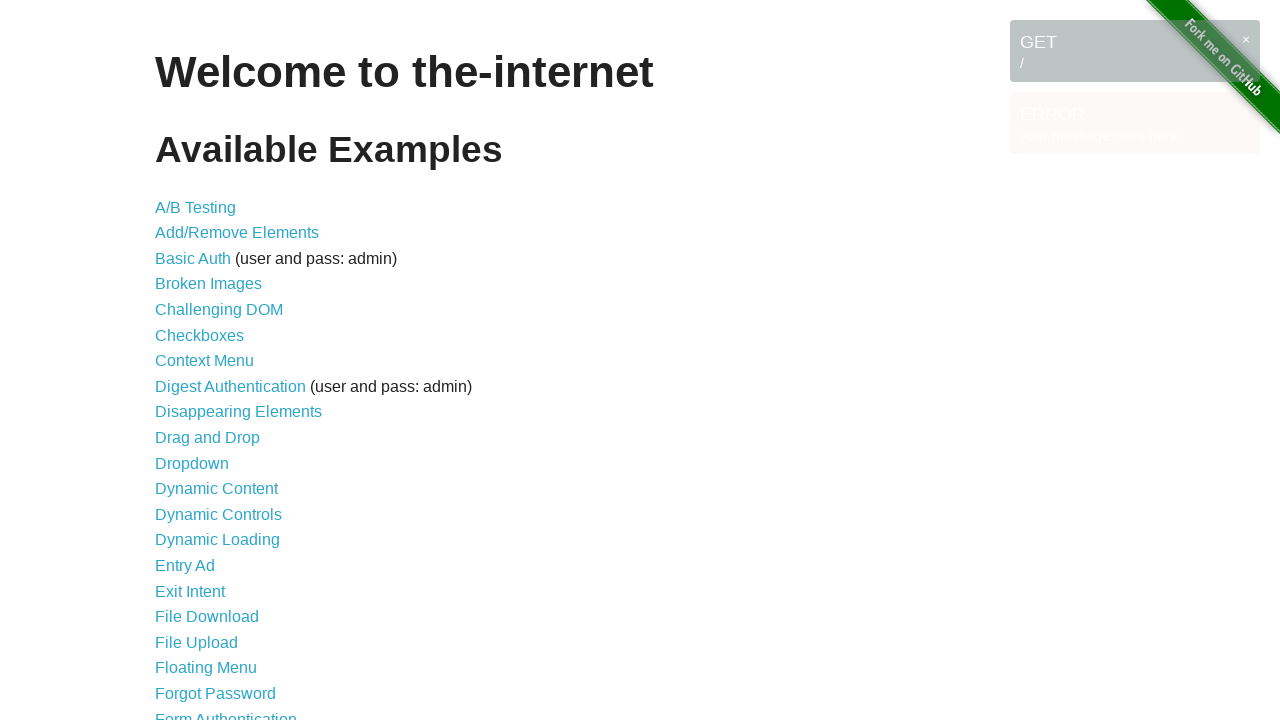

Displayed notice growl notification
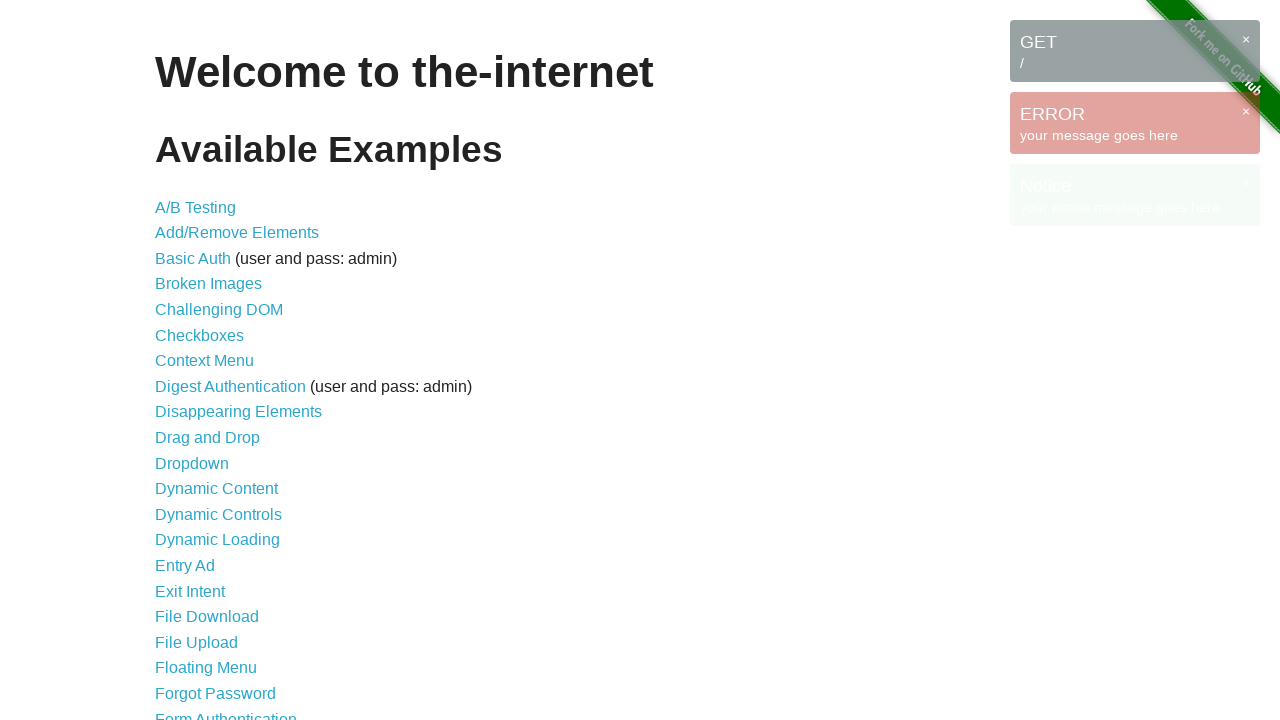

Displayed warning growl notification
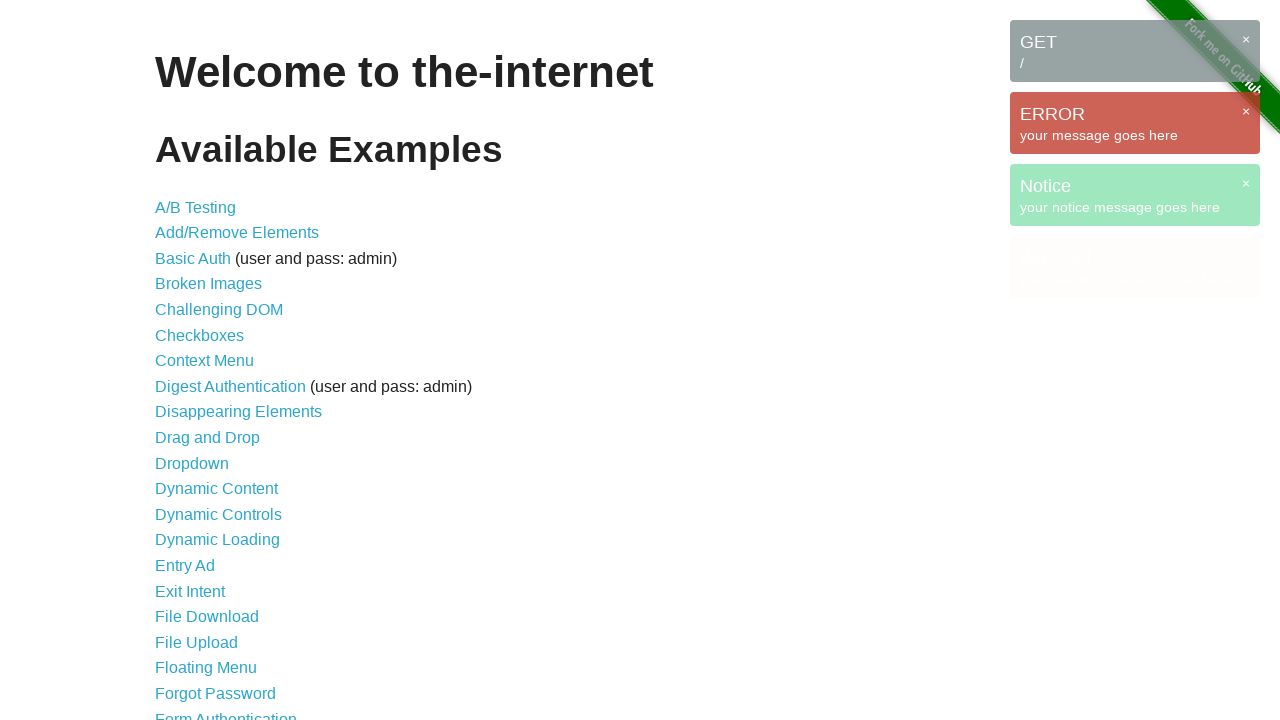

All growl notifications are visible on page
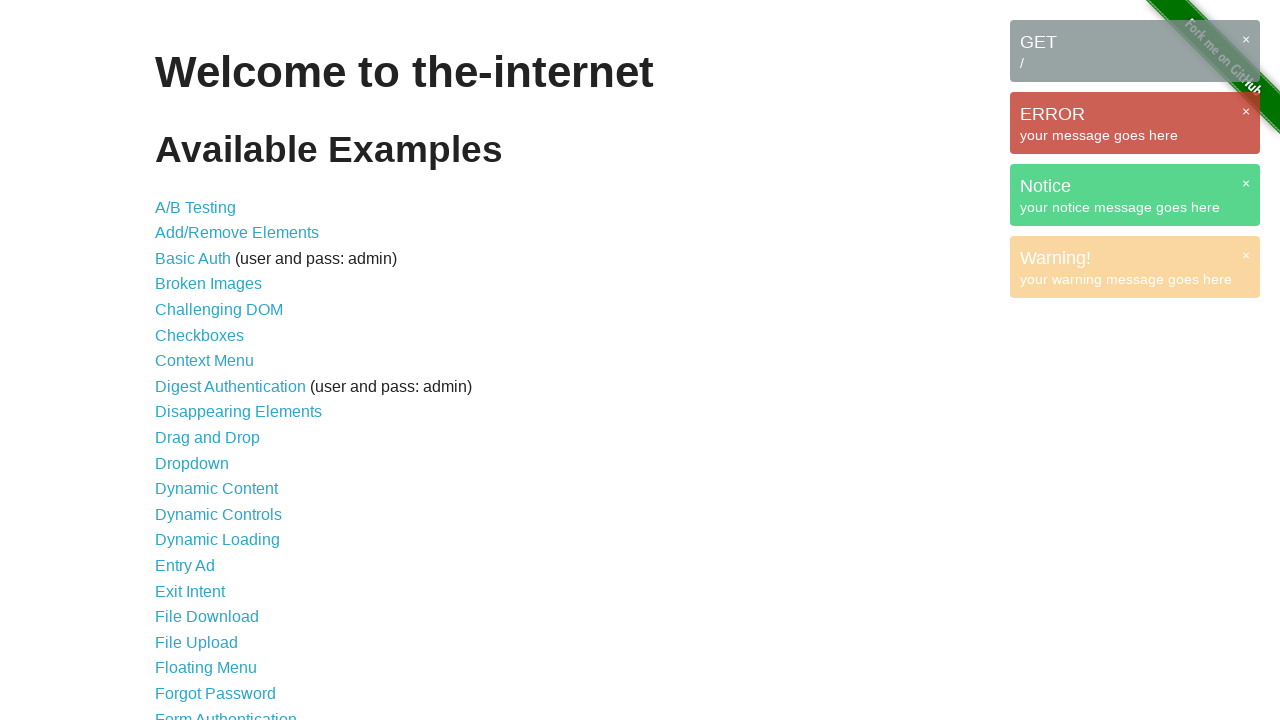

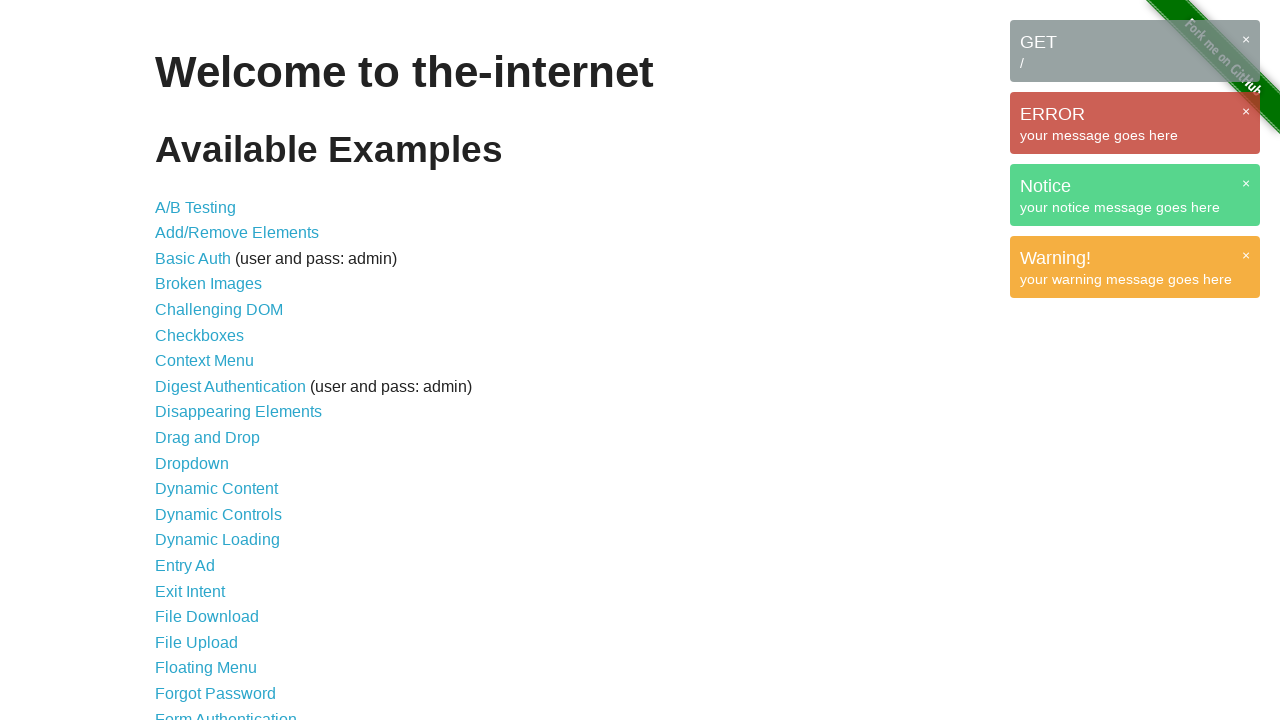